Tests dynamic loading with explicit wait for visibility by clicking start and waiting for Hello World text to become visible

Starting URL: http://the-internet.herokuapp.com/dynamic_loading/2

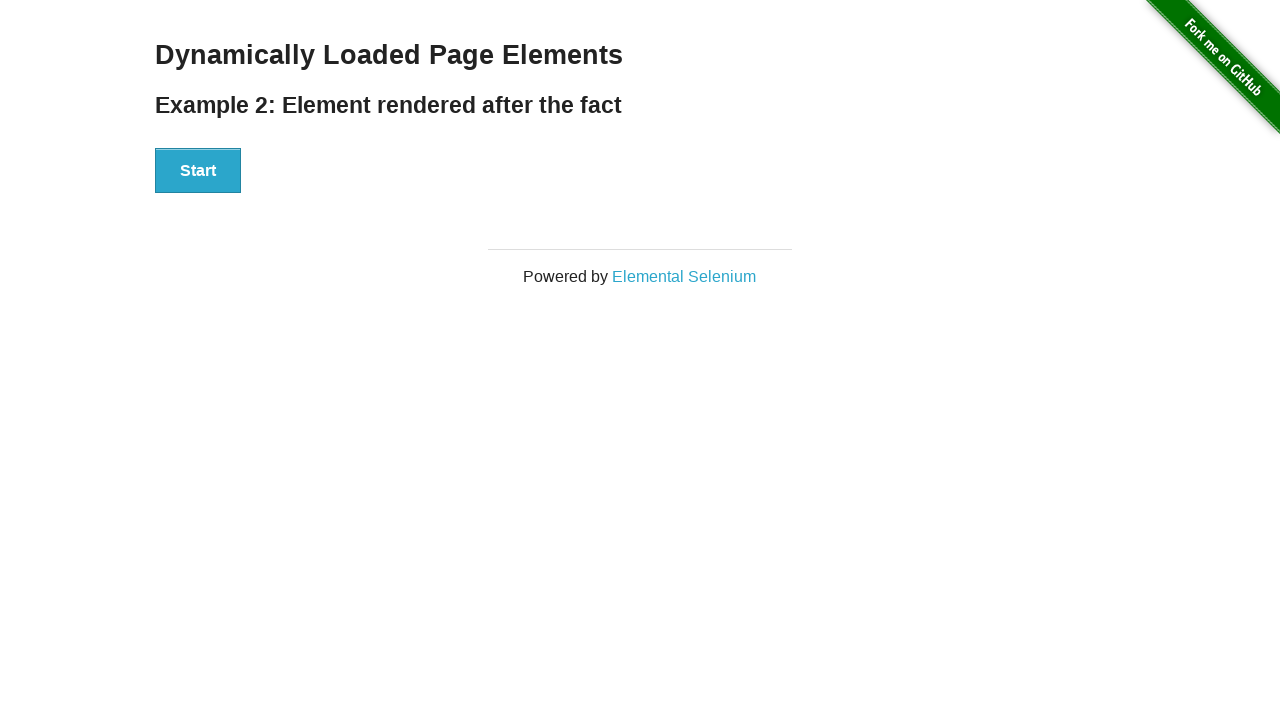

Waited for start button to become visible
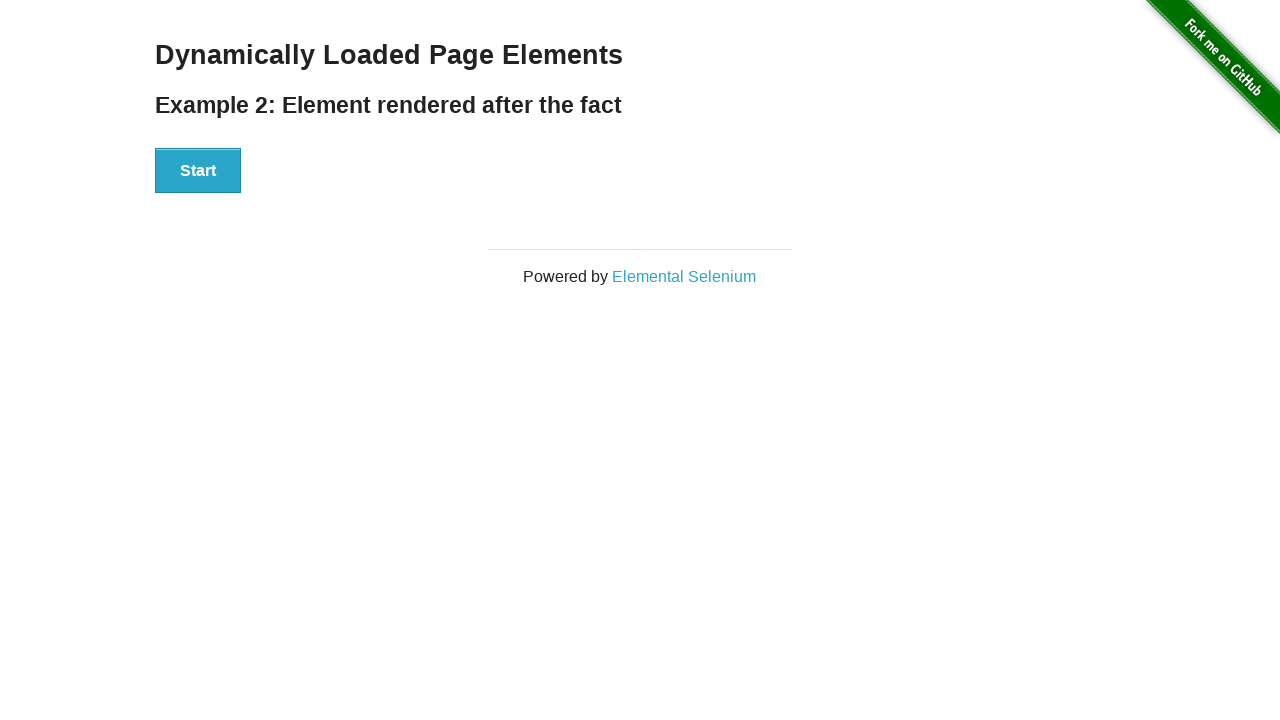

Clicked the start button at (198, 171) on xpath=//div[@id='start']/button
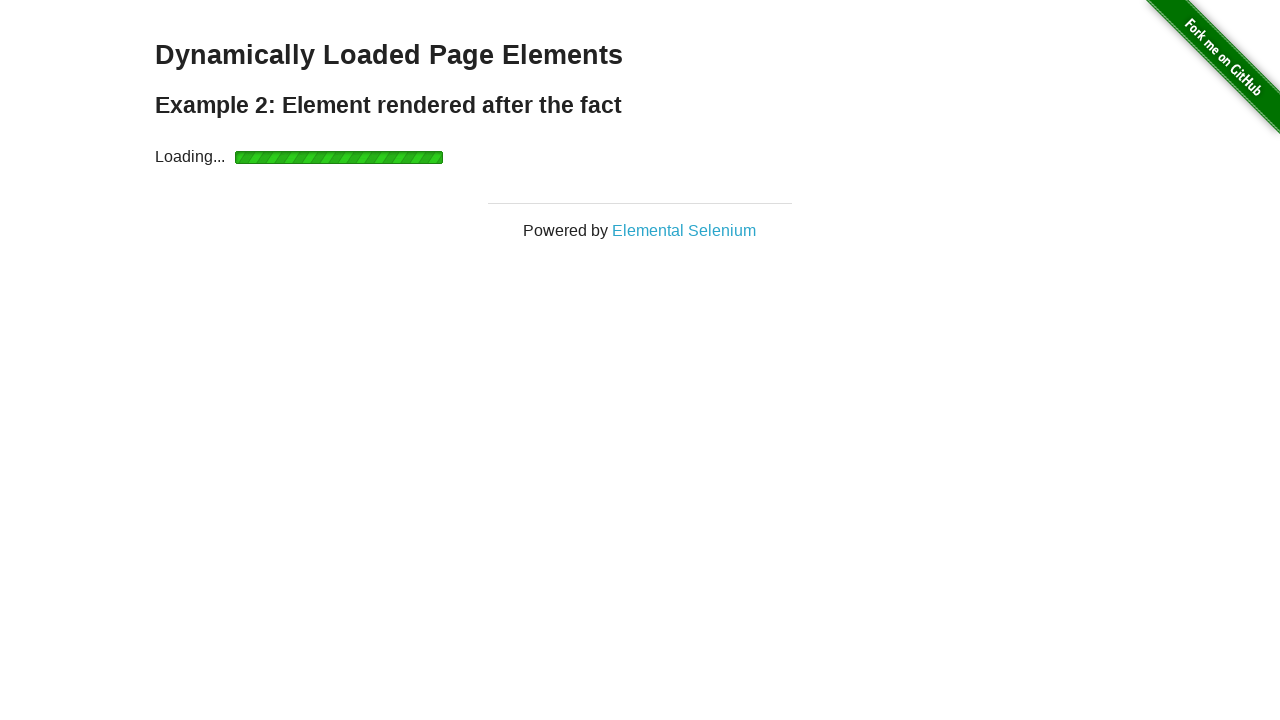

Waited for 'Hello World!' text to become visible after dynamic loading
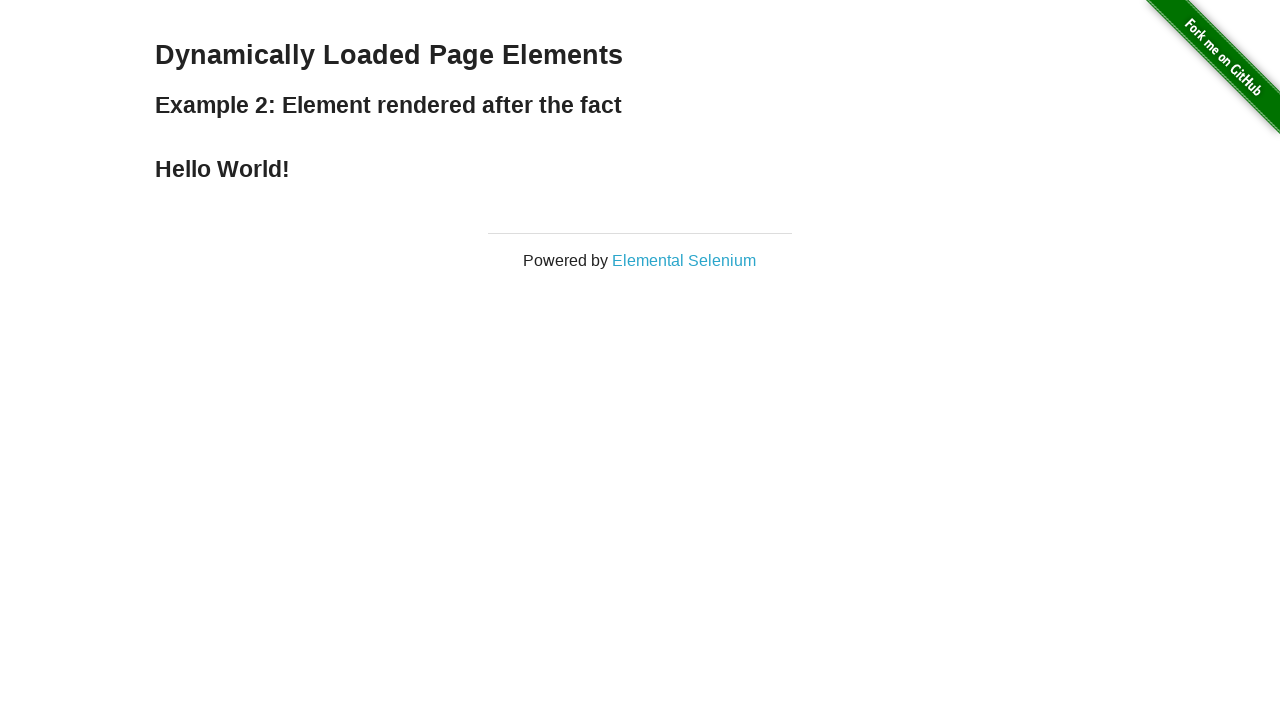

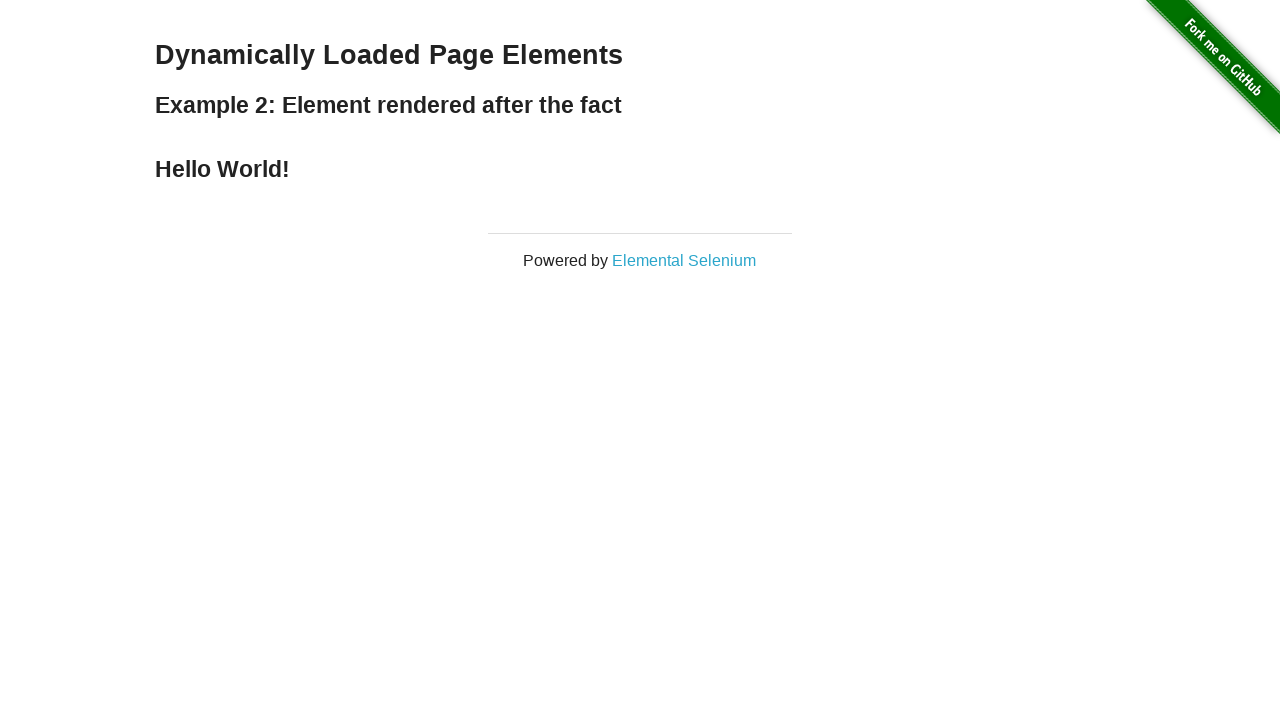